Navigates to Ham Radio Outlet's open items catalog page and verifies that product listings and pagination controls are displayed.

Starting URL: https://www.hamradio.com/open_item.cfm

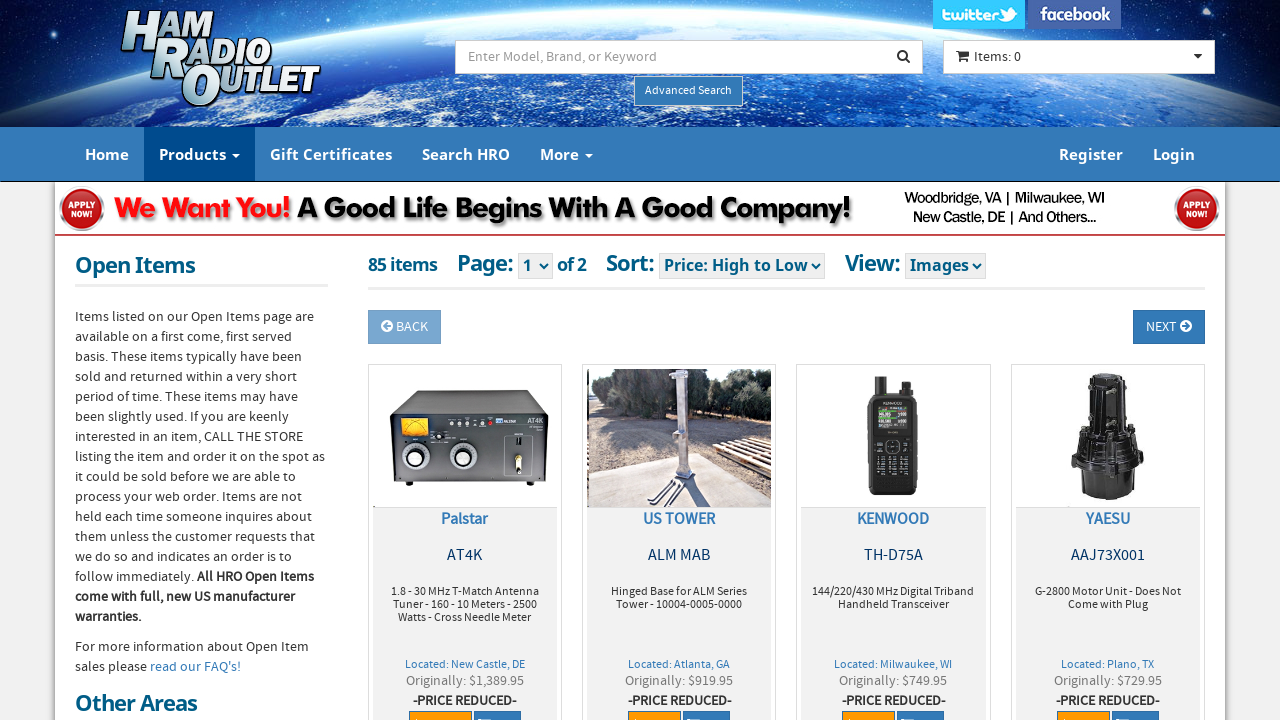

Waited for pagination dropdown to load
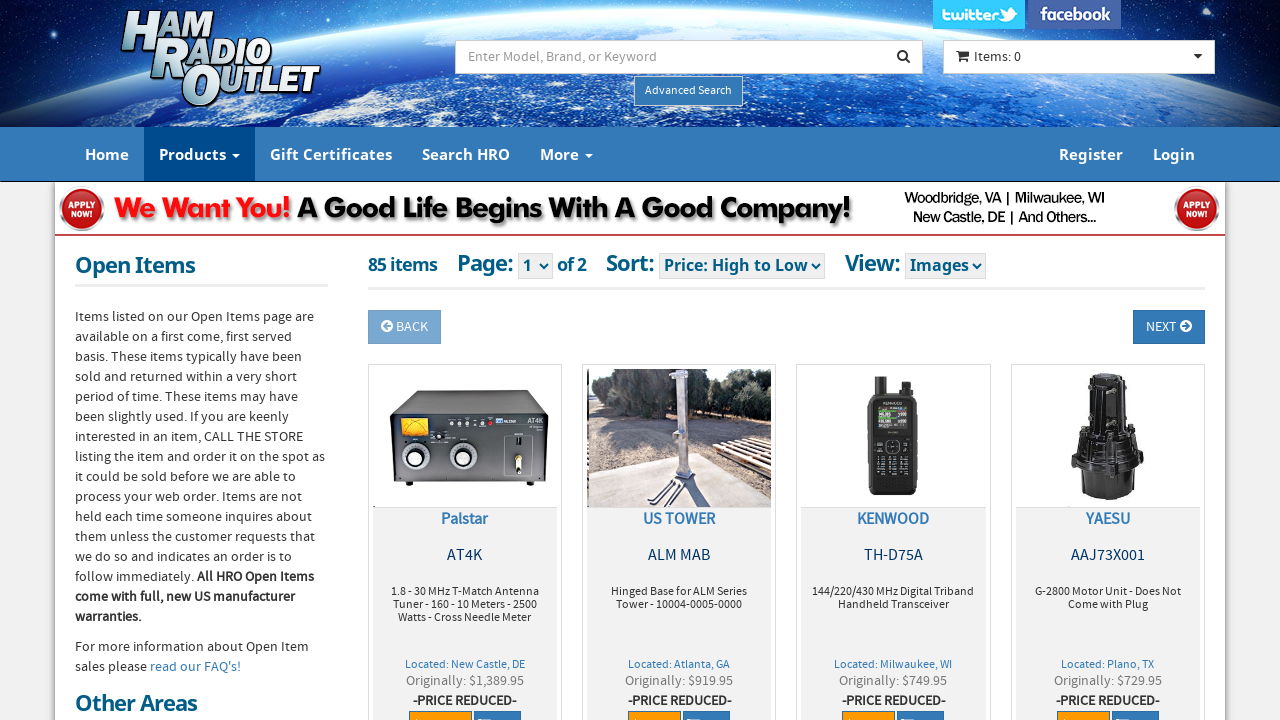

Waited for product listings to load
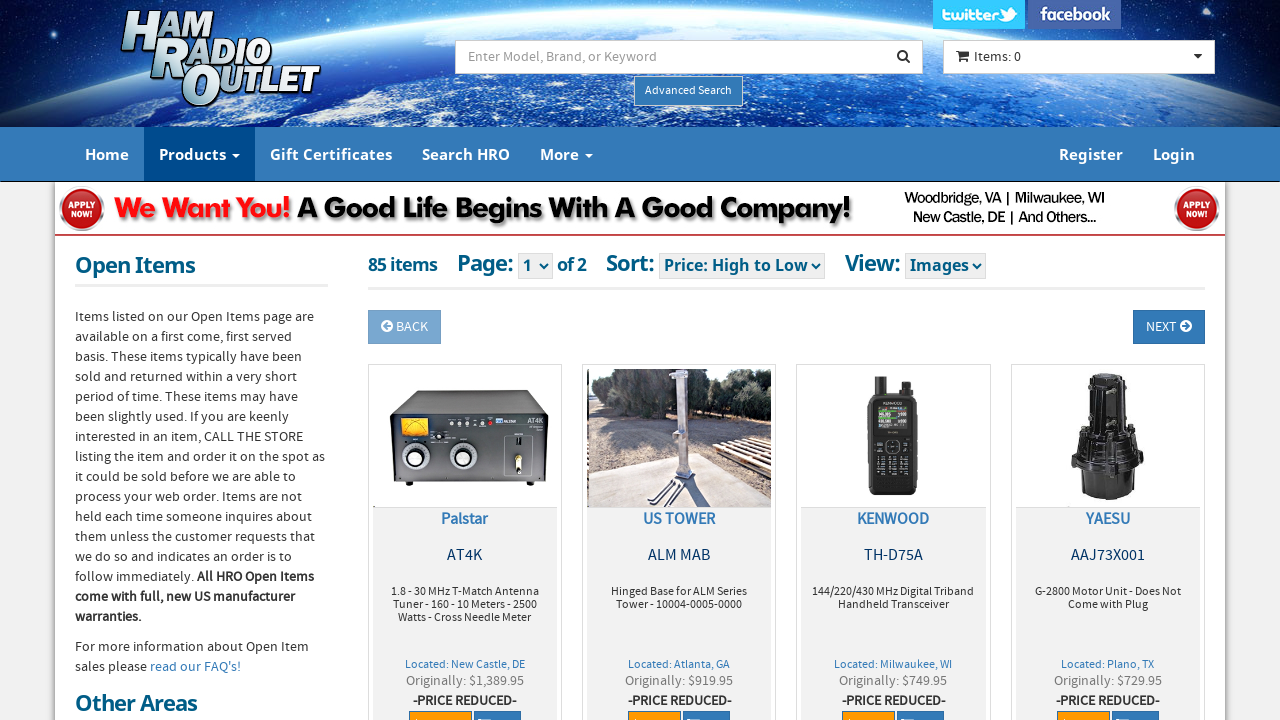

Verified 48 product containers are present
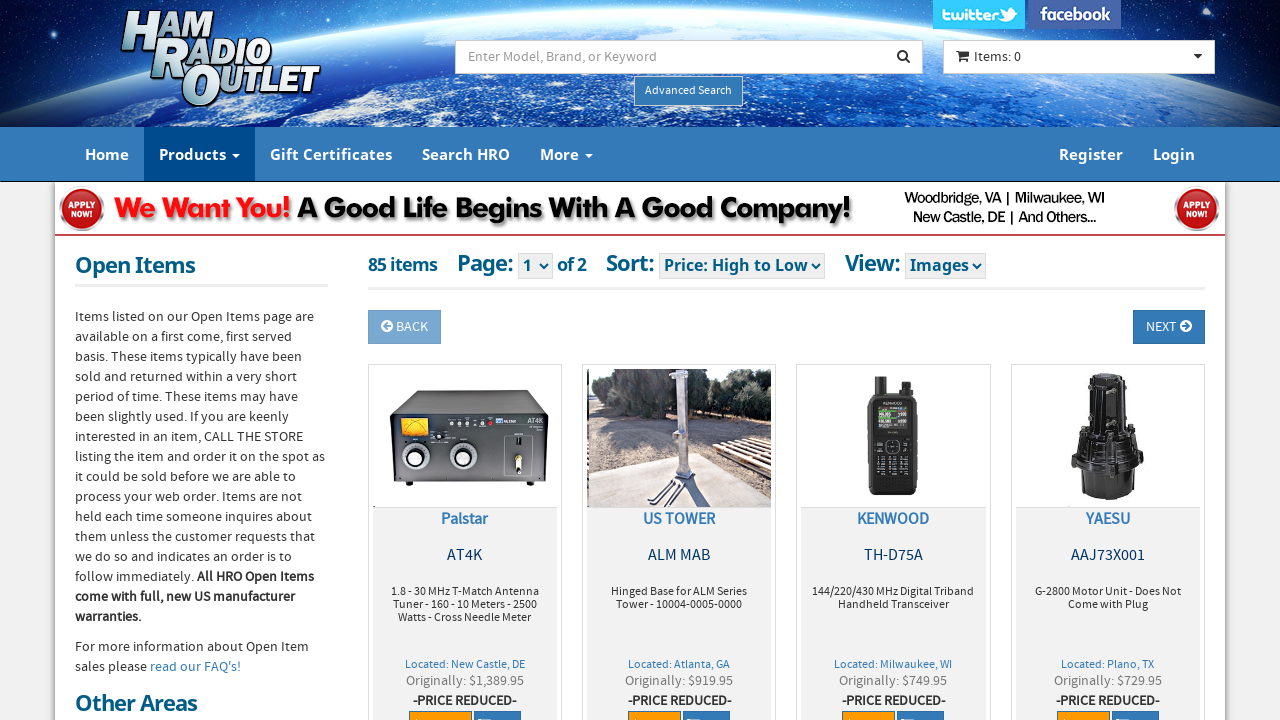

Located page info element
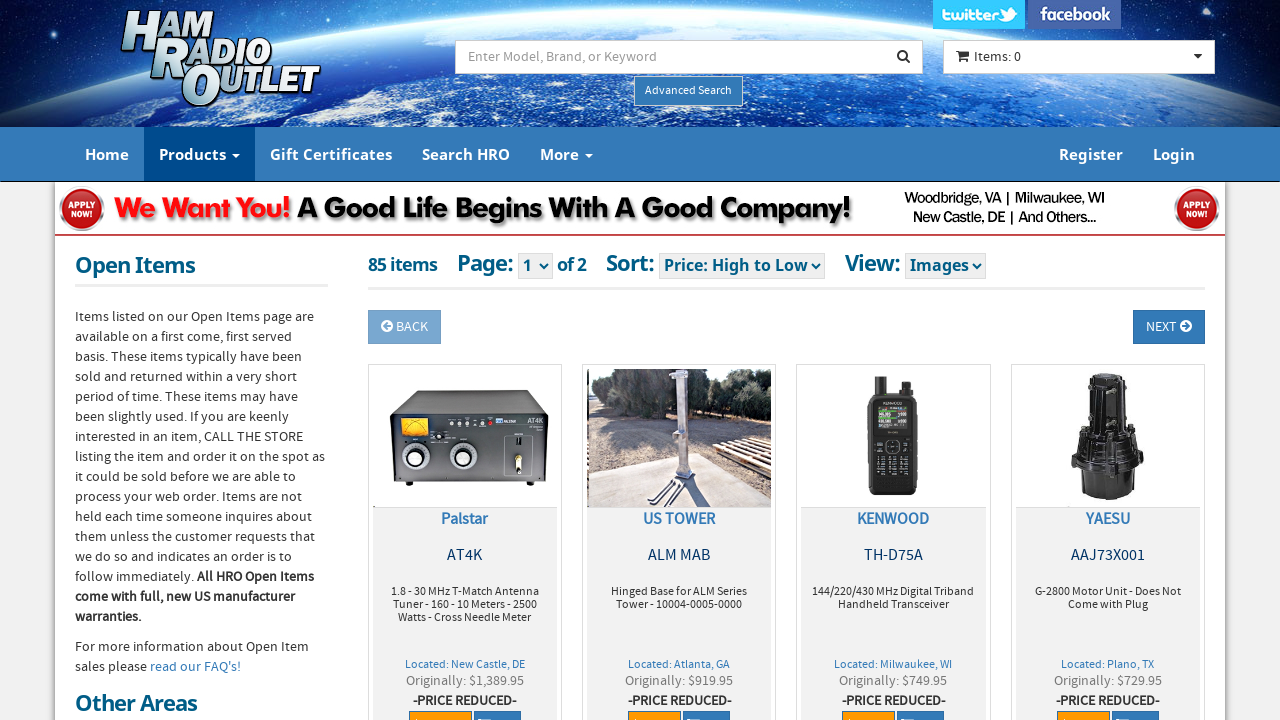

Found 2 page options in pagination dropdown
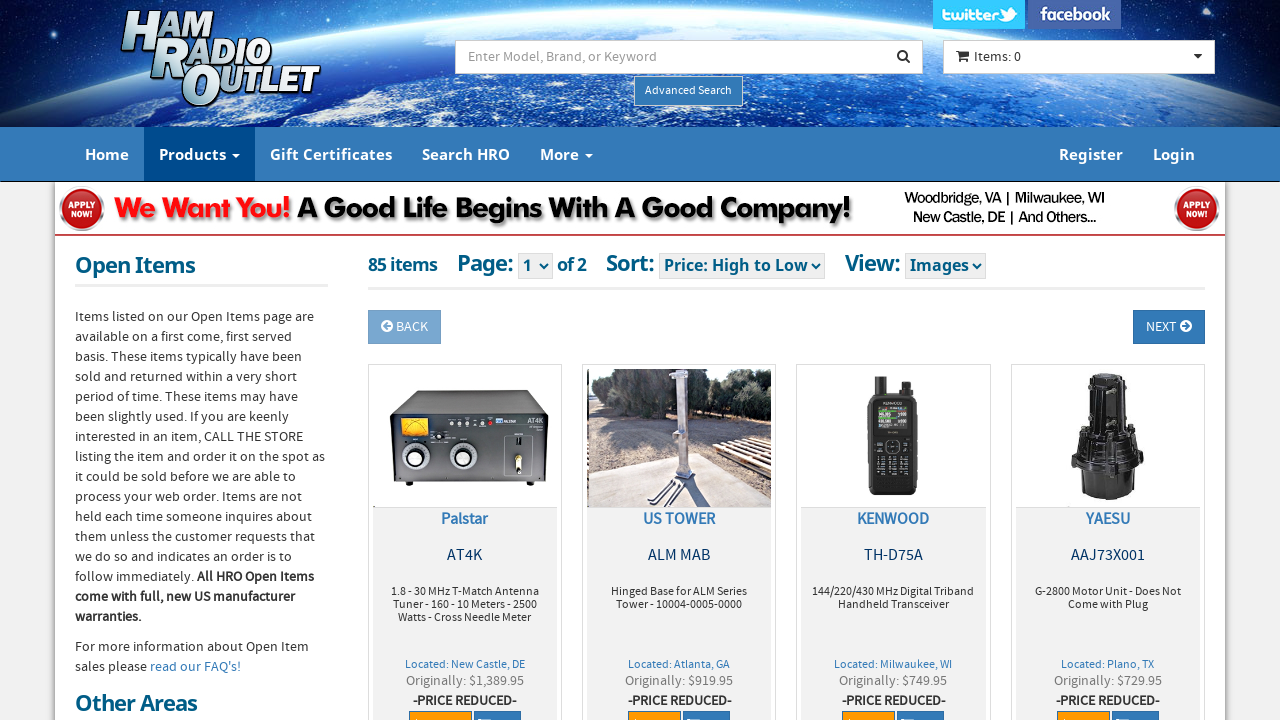

Retrieved second page value: 48
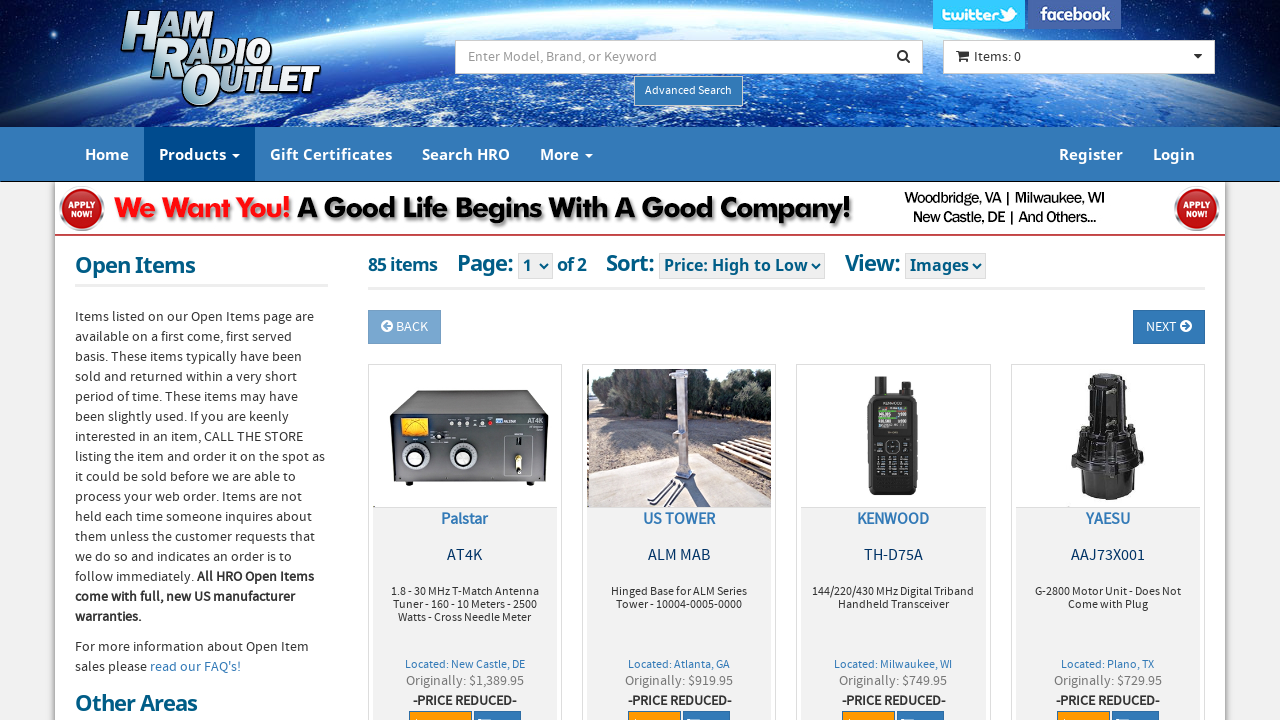

Selected second page from pagination dropdown on select[name="jumpPage"]
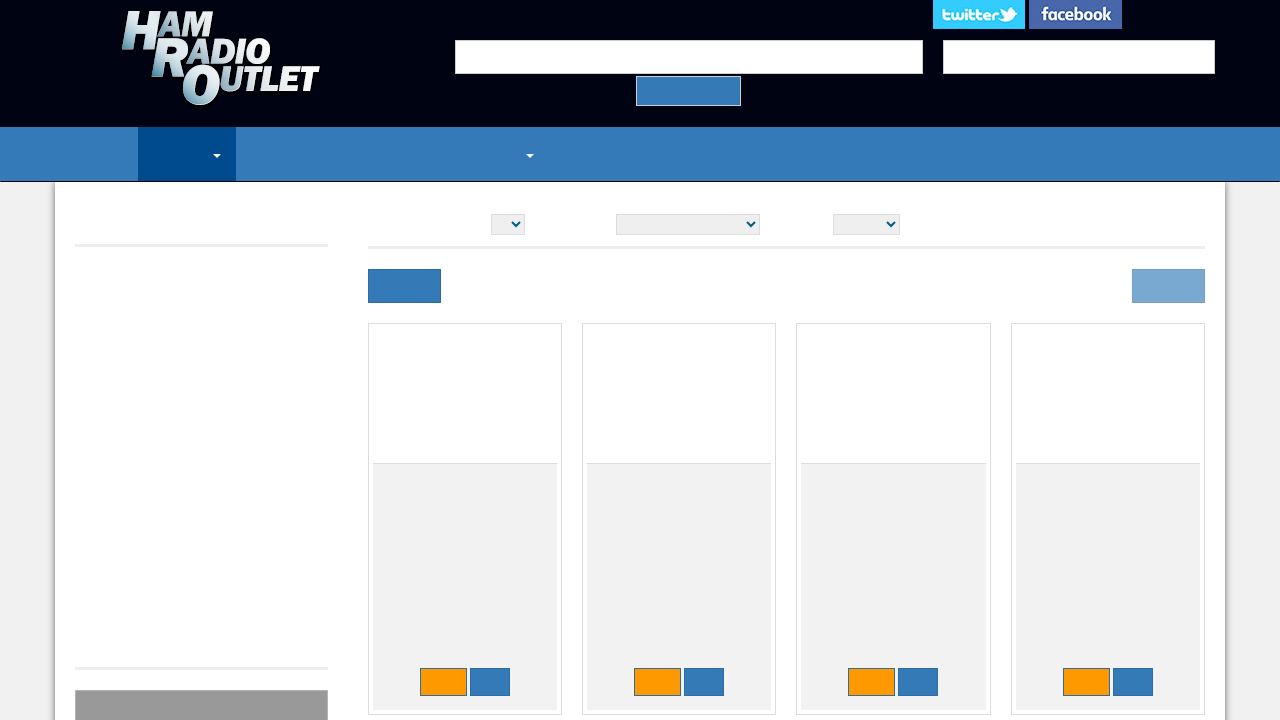

Waited for second page product listings to load
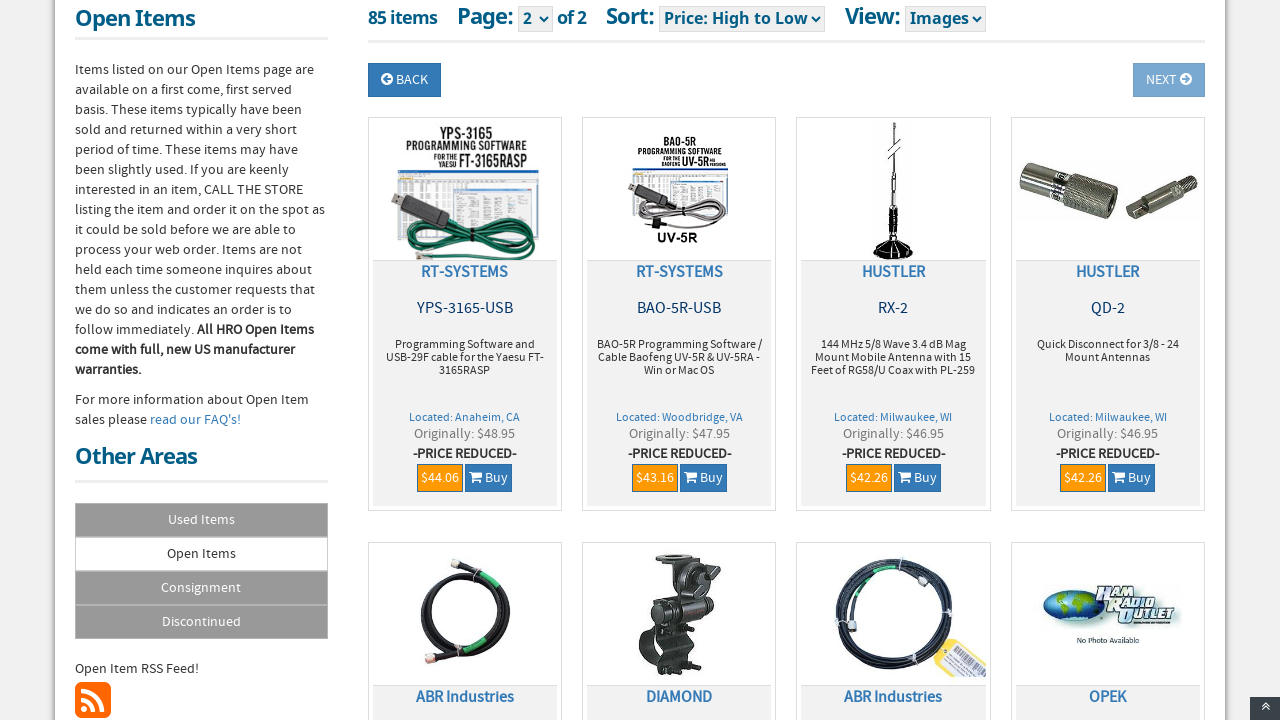

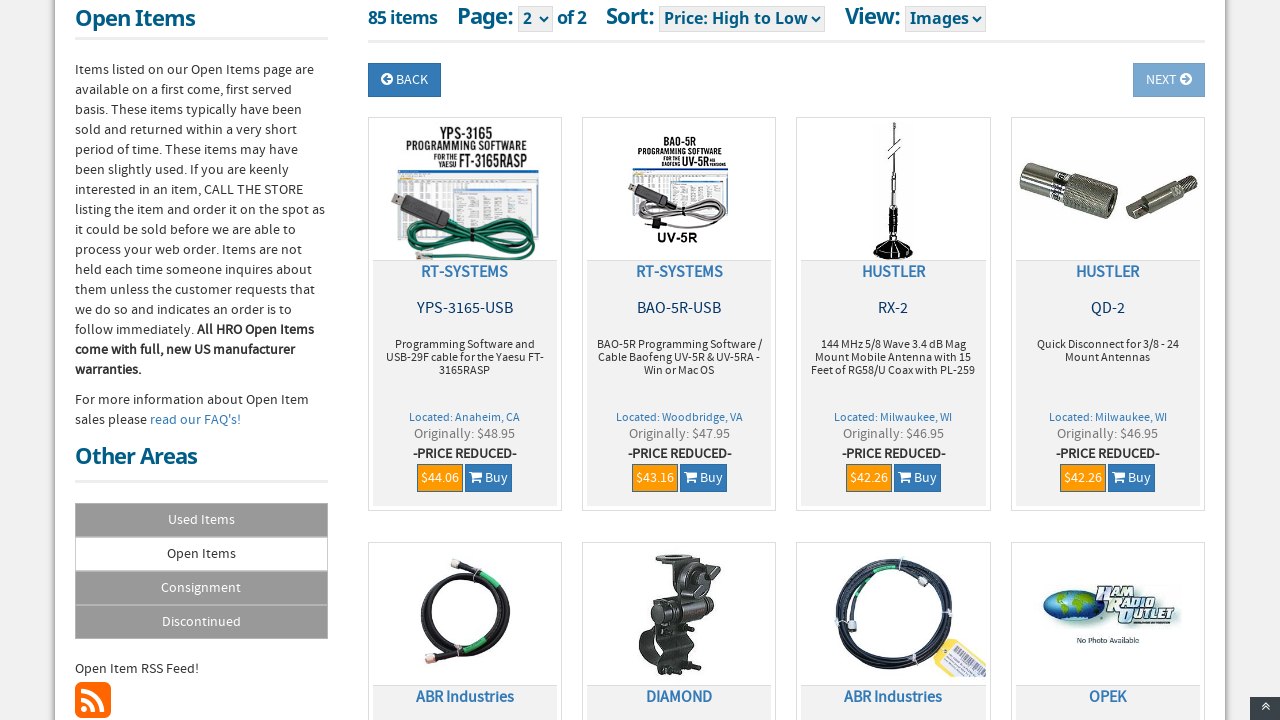